Tests keyboard input functionality on a form field by entering text, selecting all, deleting, and entering new text

Starting URL: https://www.techlistic.com/p/selenium-practice-form.html

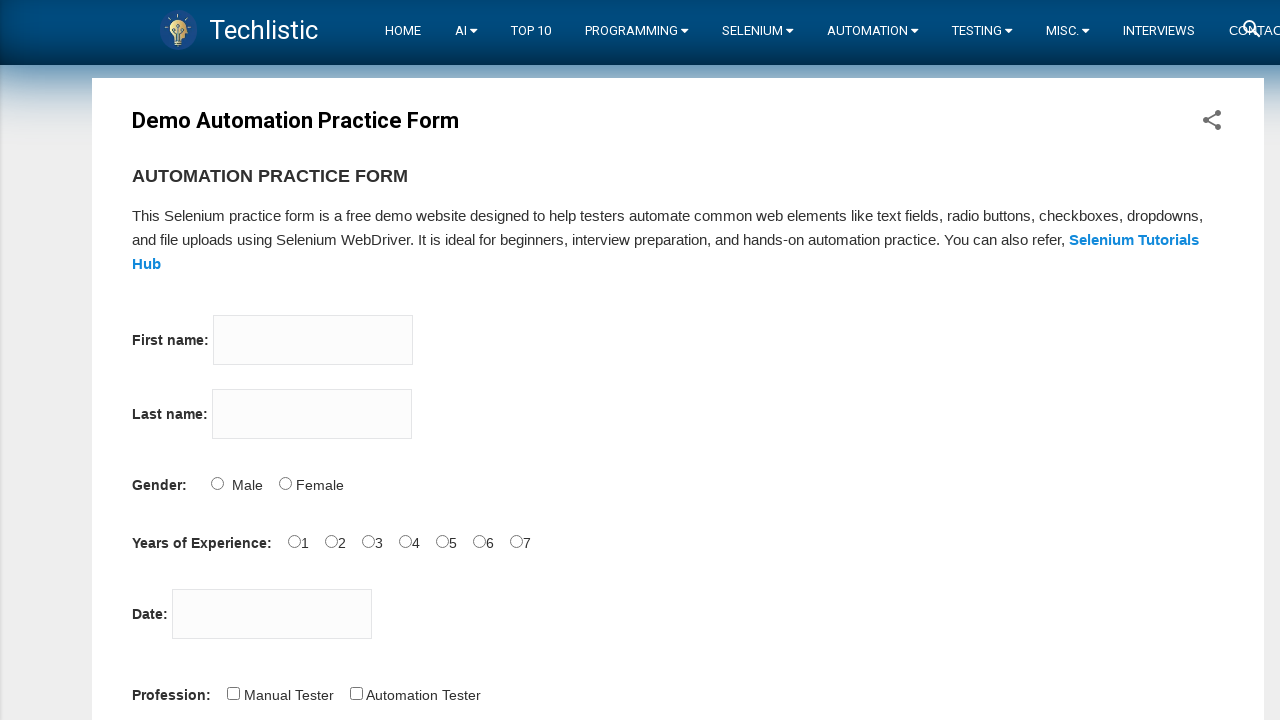

Navigated to Selenium practice form page
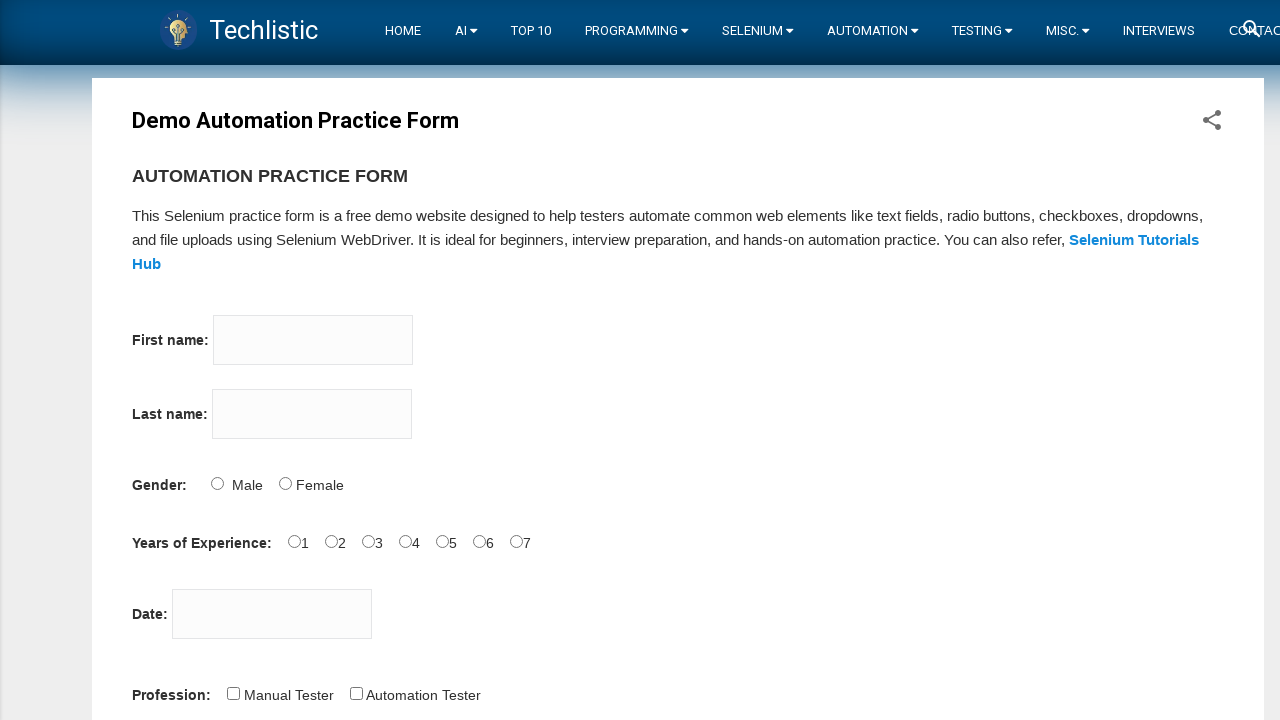

Firstname input field is visible and ready
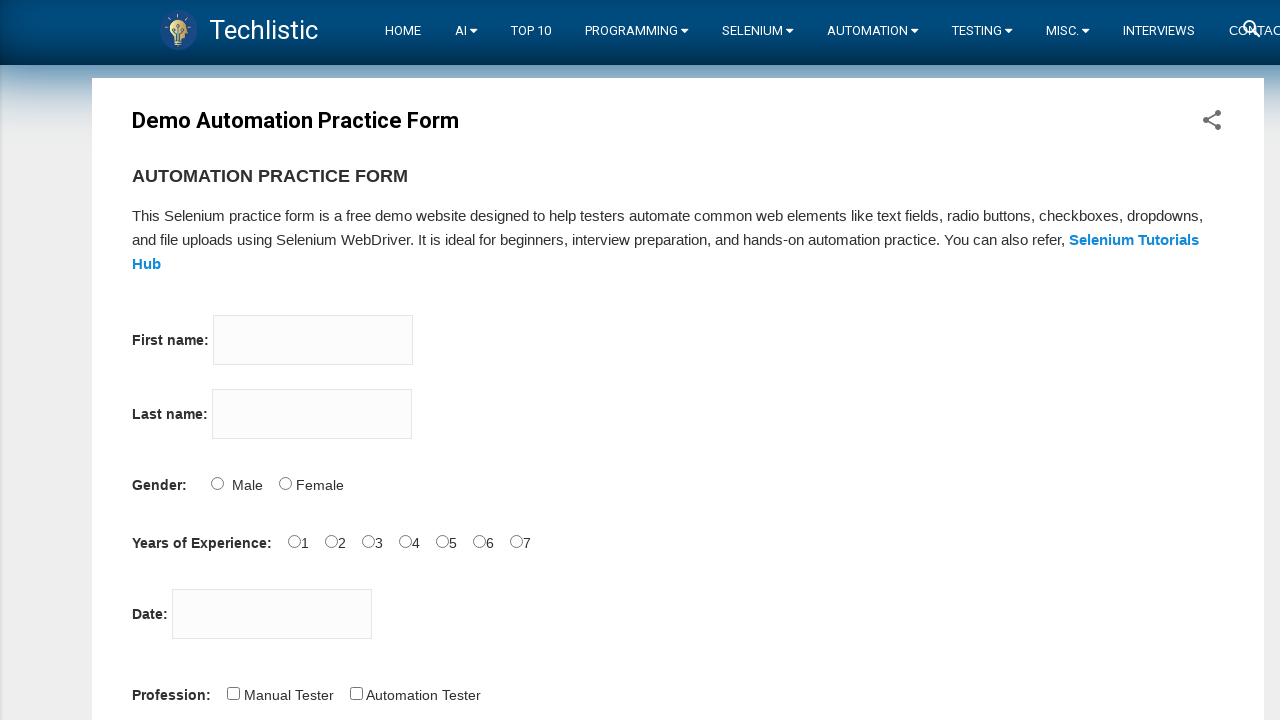

Entered initial text 'Harsh' into firstname field on input[name='firstname']
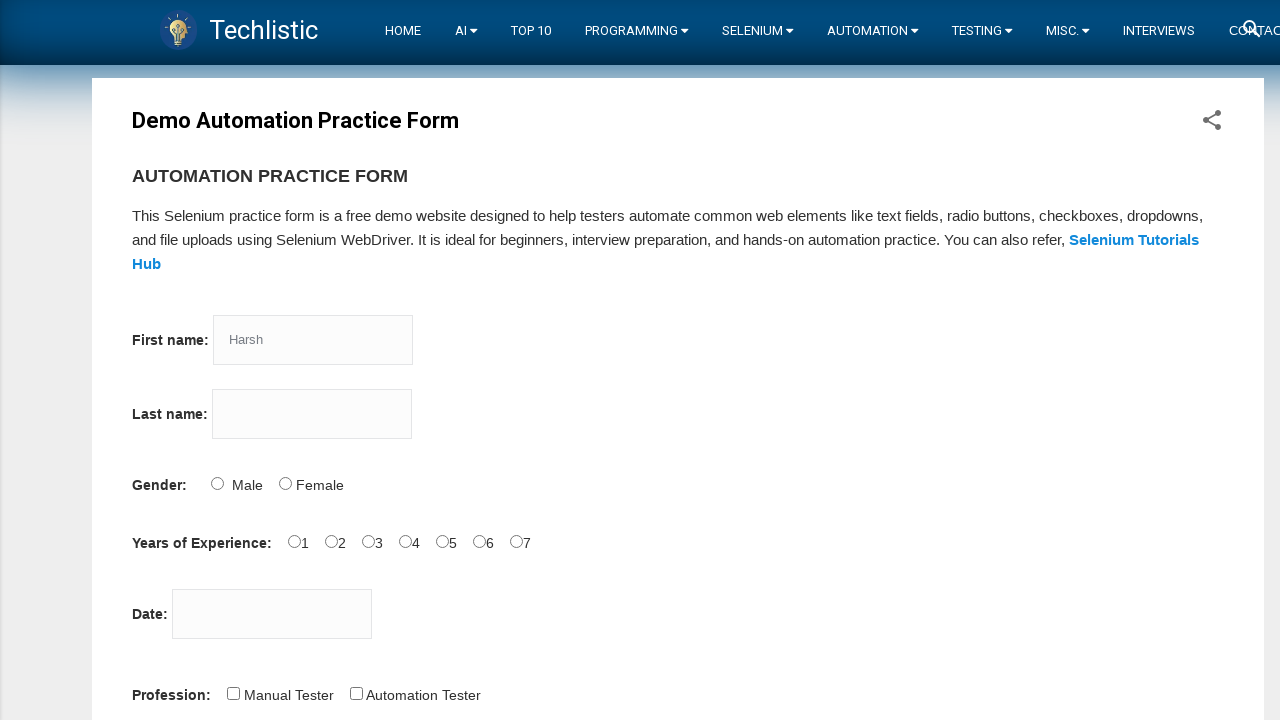

Selected all text in firstname field using Ctrl+A
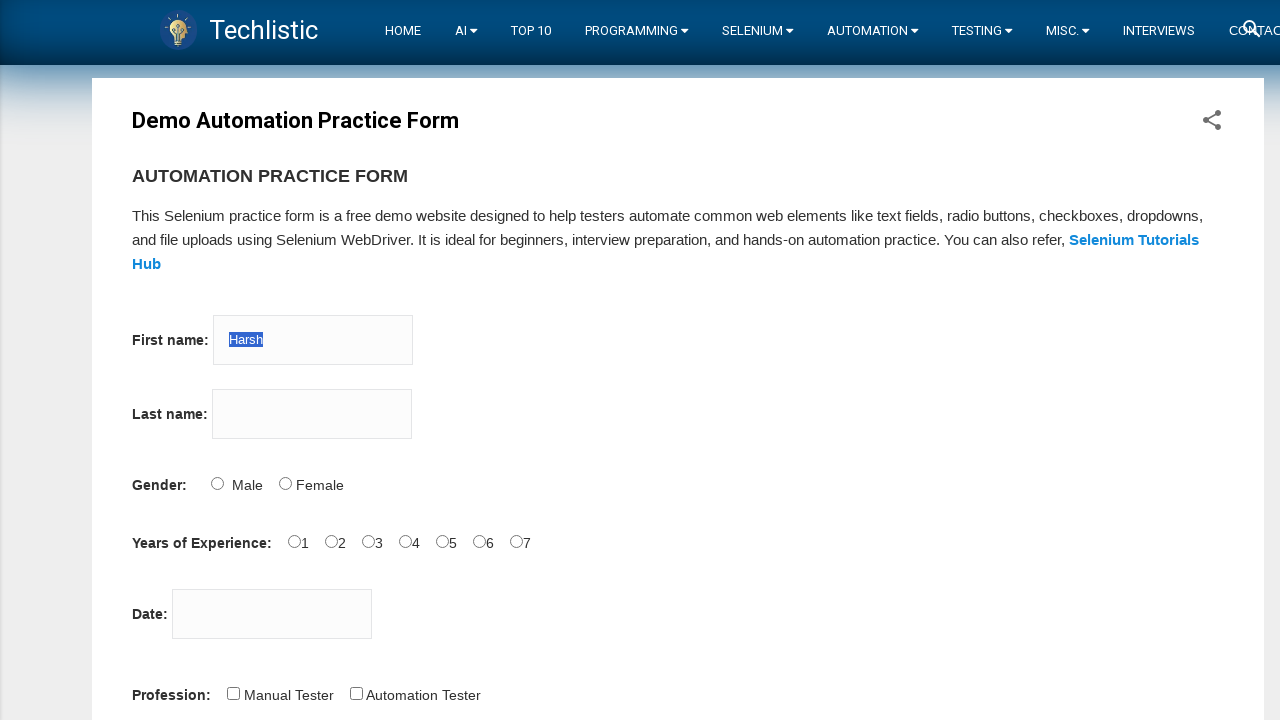

Deleted the selected text from firstname field
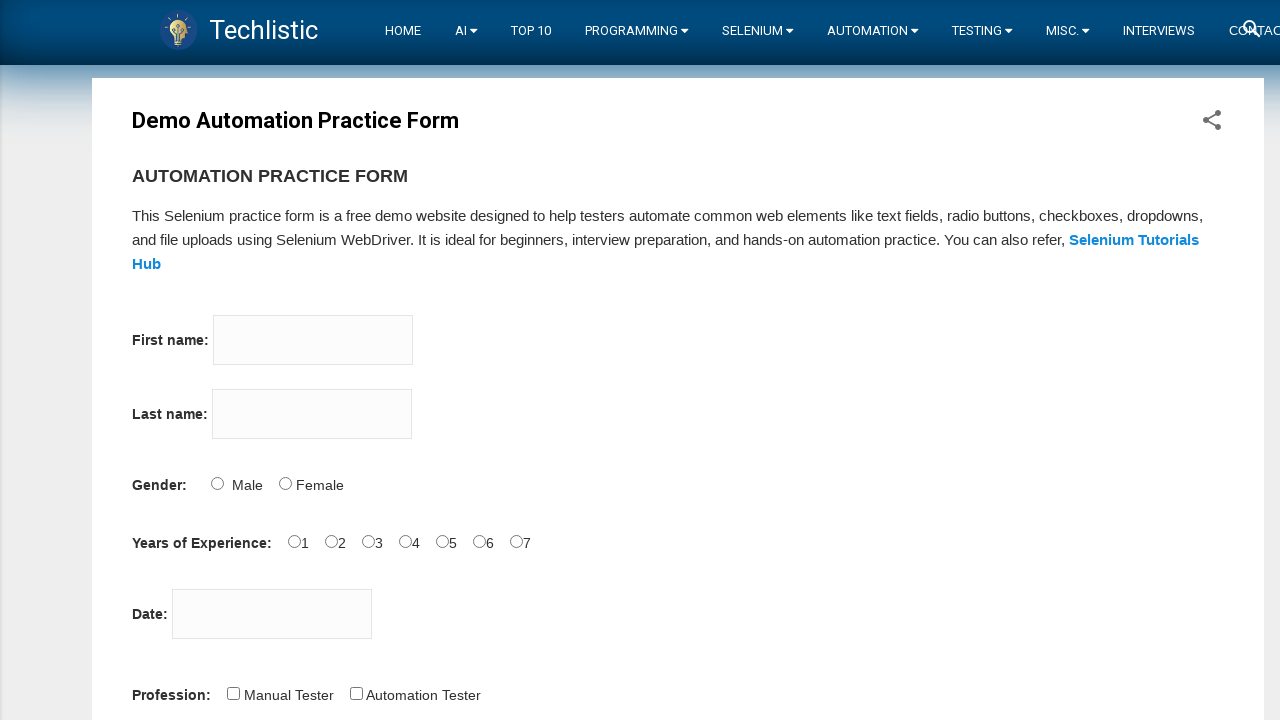

Entered new text 'Automation' into firstname field on input[name='firstname']
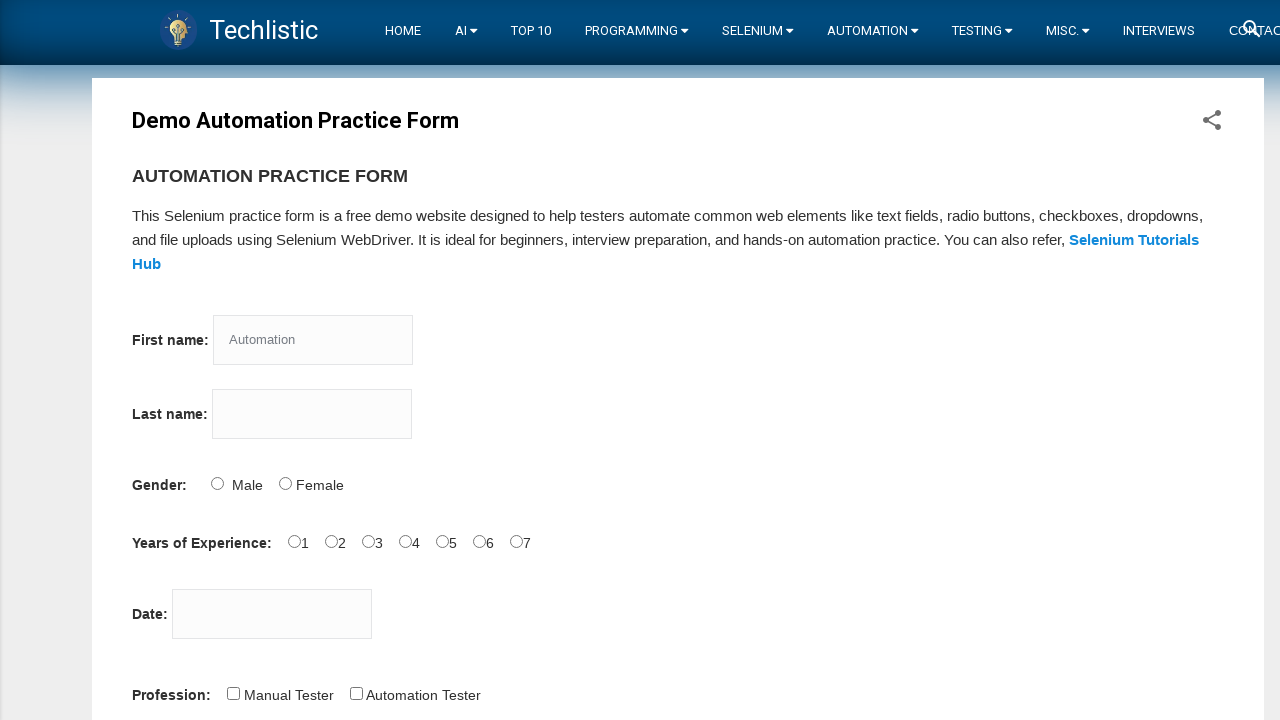

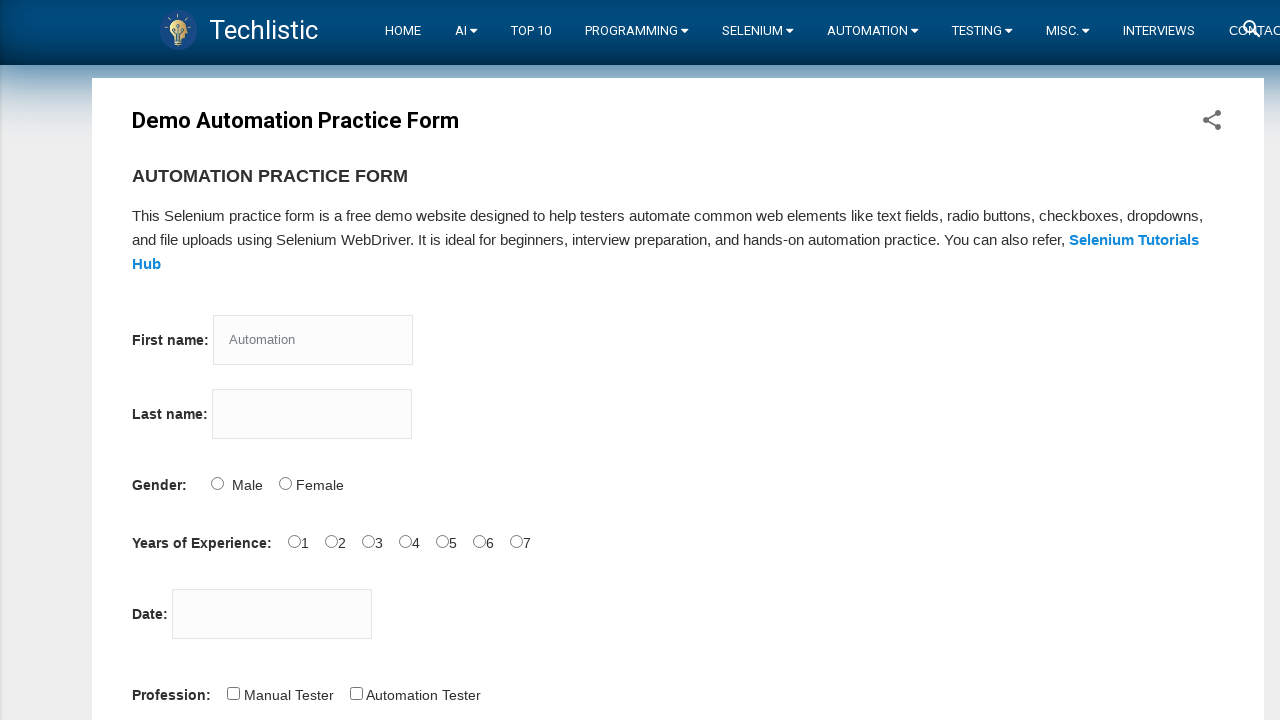